Tests that a new todo item can be added to the list and verifies its text

Starting URL: https://todomvc.com/examples/react/dist/

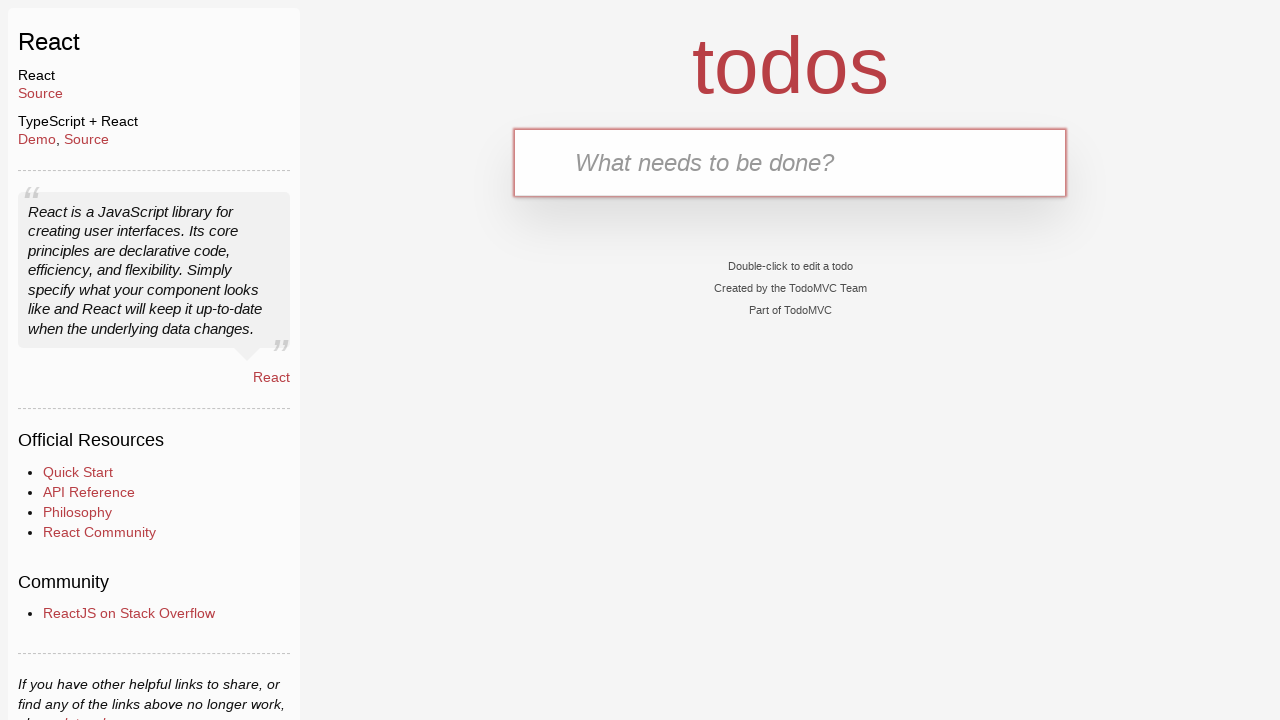

Filled new todo input field with 'test1' on input.new-todo
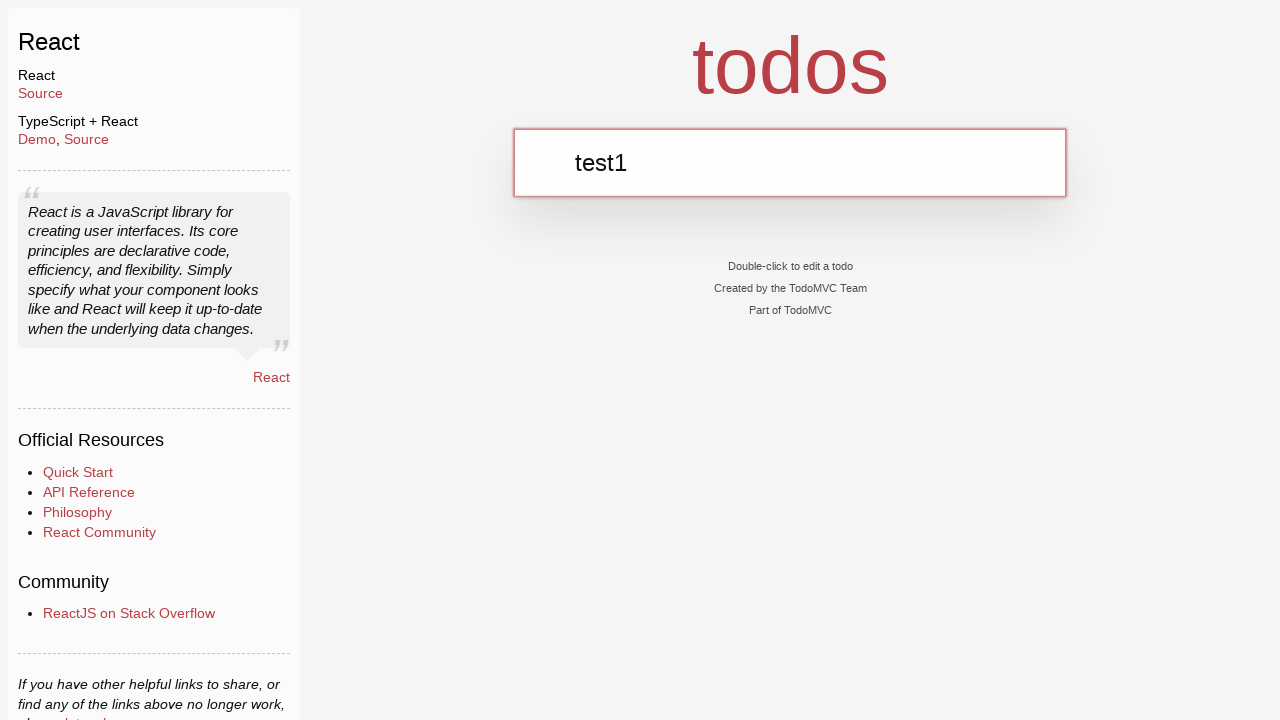

Pressed Enter to add the todo item
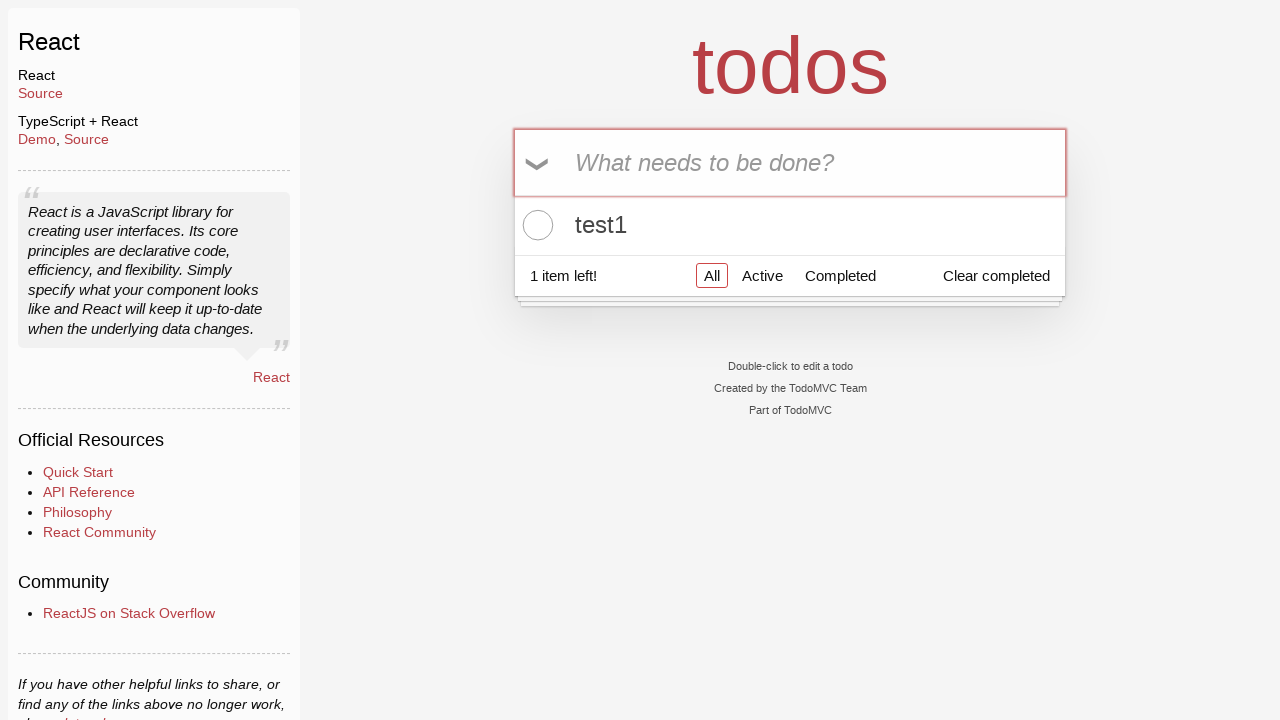

Verified that the new todo item appeared in the list
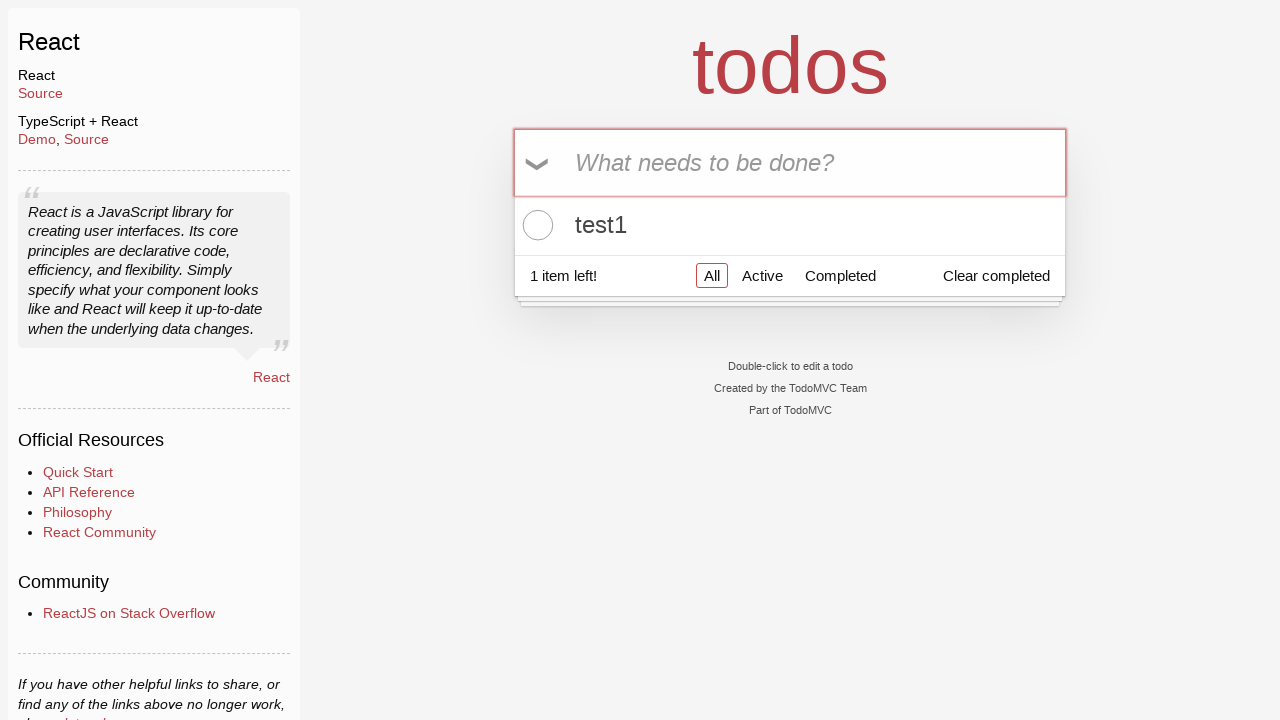

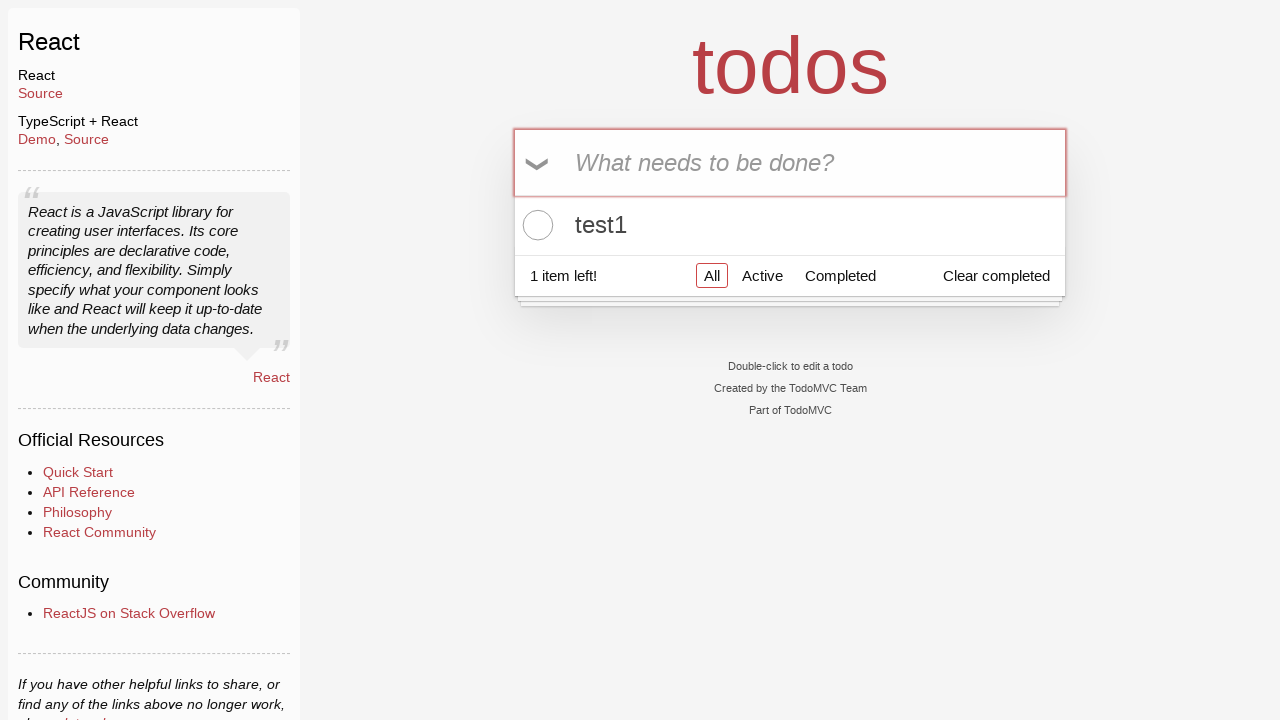